Tests navigation on the WebdriverIO documentation site by clicking the API link in the navbar, then clicking the Element submenu, and verifying the page displays "The Element Object" heading.

Starting URL: https://webdriver.io/

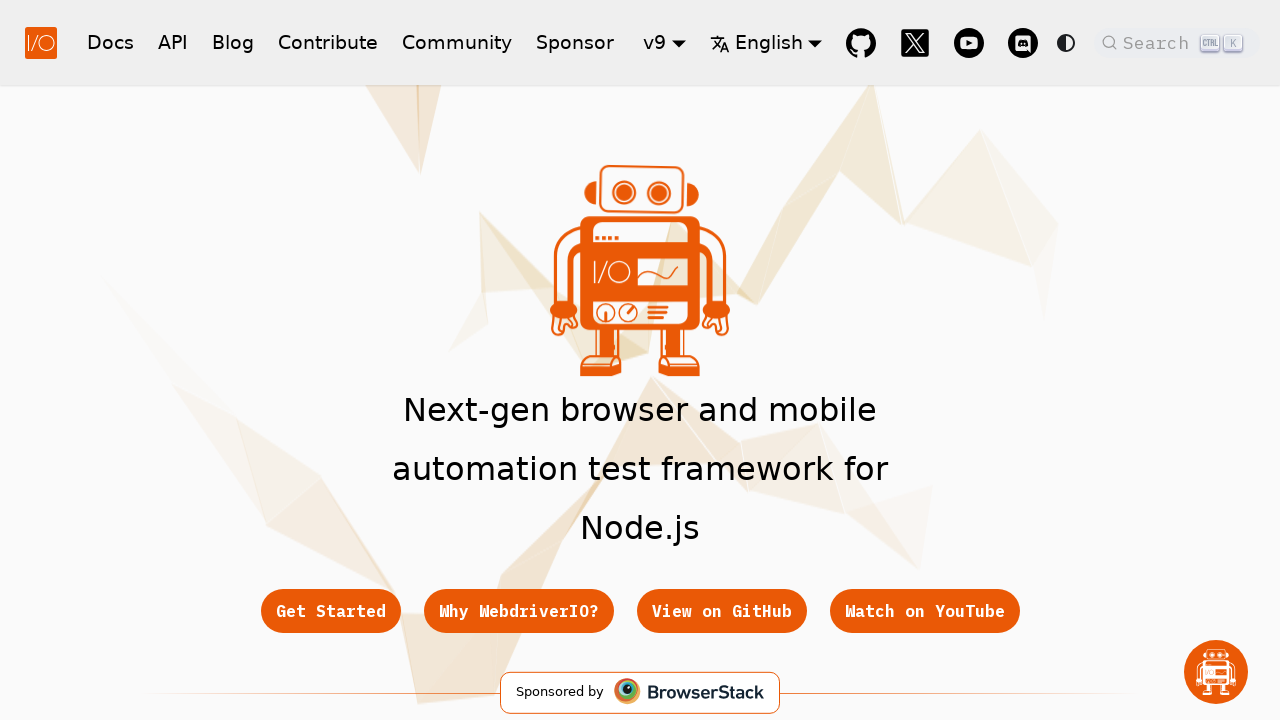

Clicked API link in the navbar at (173, 42) on xpath=//a[contains(@class,"navbar__link") and @href="/docs/api"]
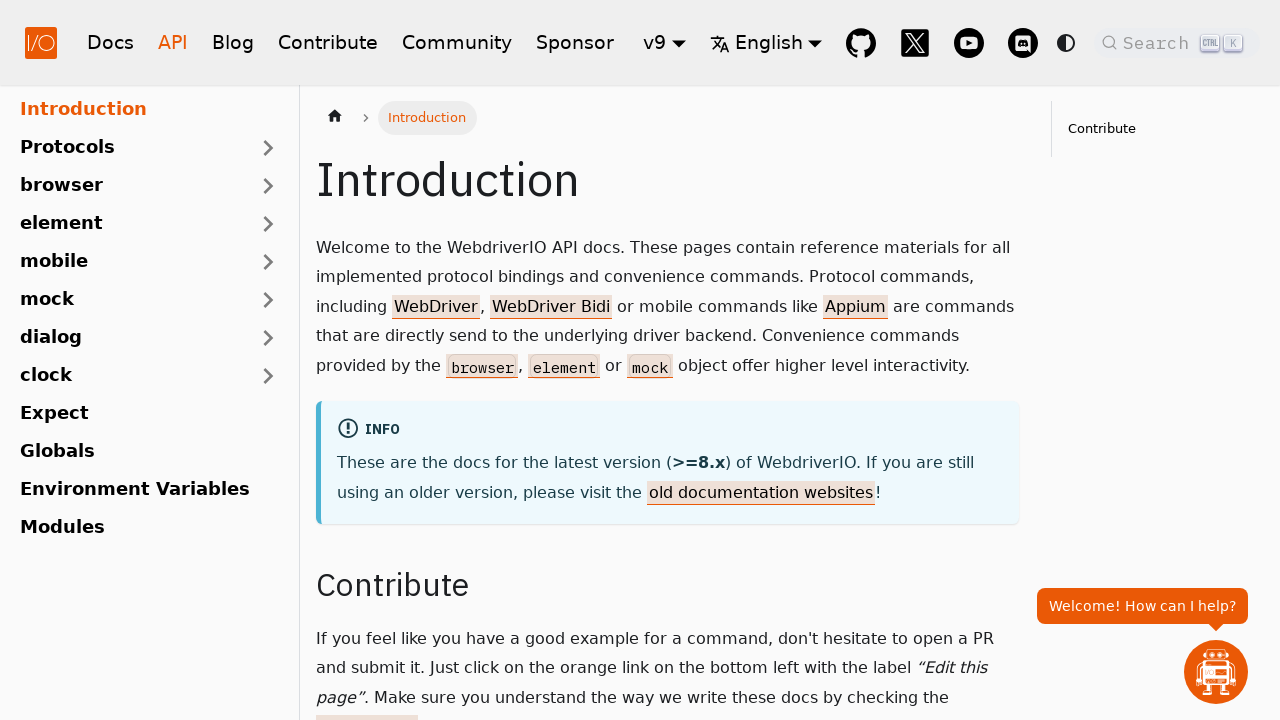

Element submenu link appeared
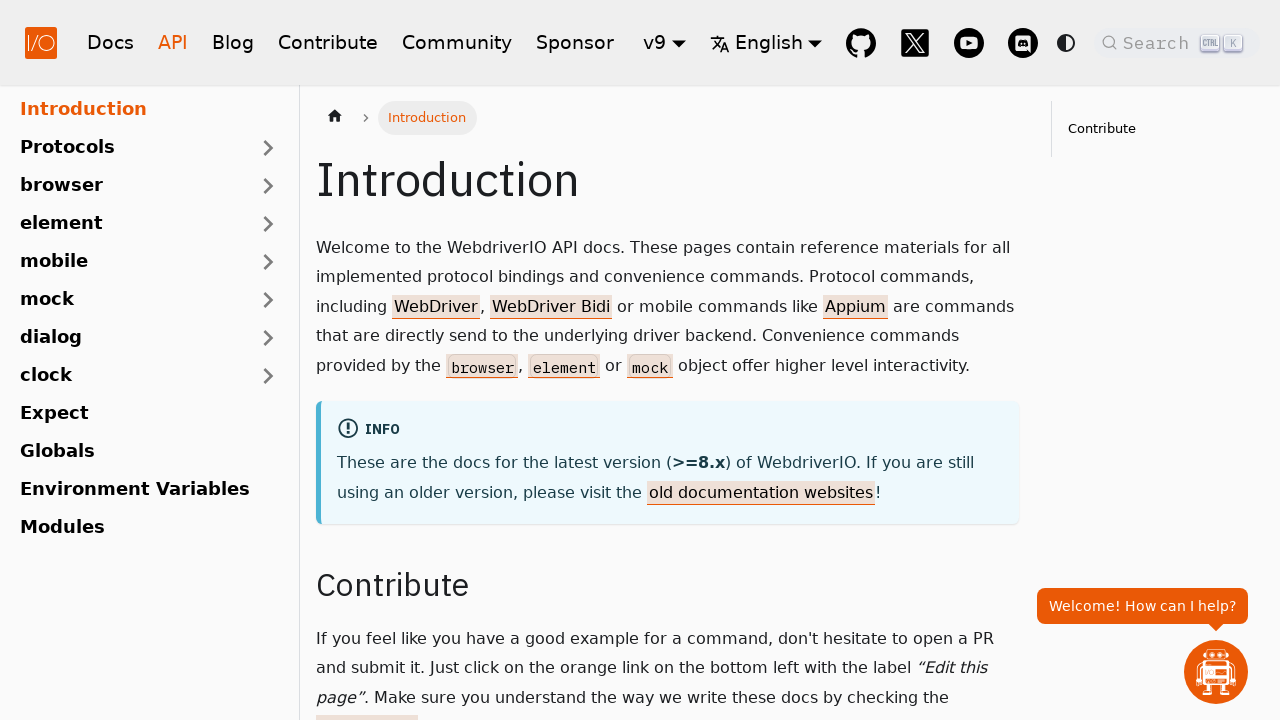

Clicked Element submenu link at (127, 224) on xpath=//a[contains(@class,"menu__link--sublist") and @href="/docs/api/element"]
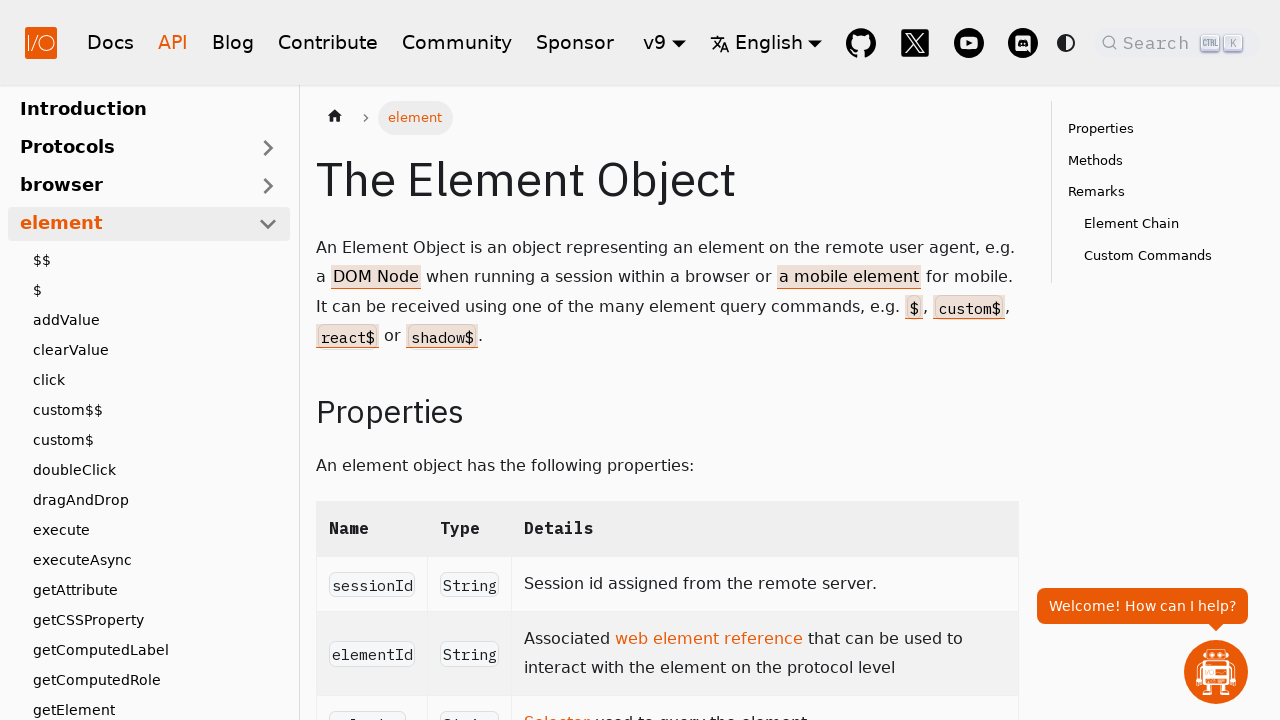

Element Object heading loaded
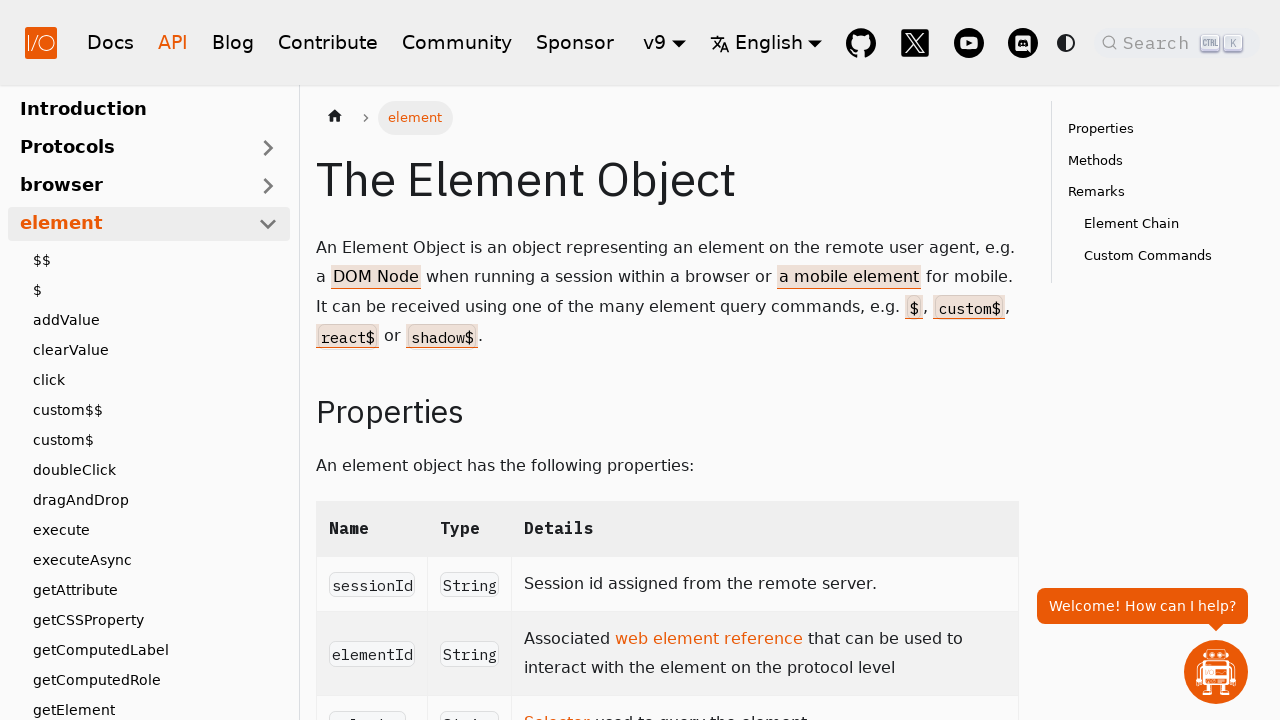

Retrieved heading text: 'The Element Object'
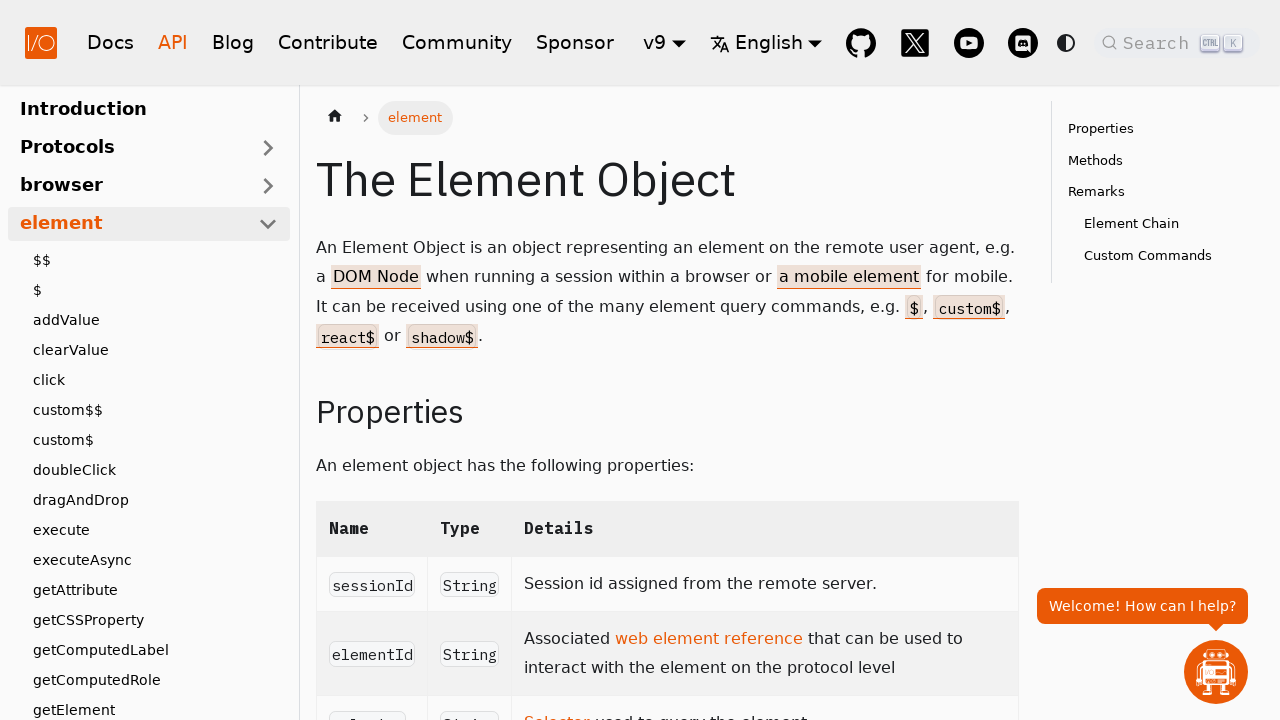

Assertion passed: heading text is 'The Element Object'
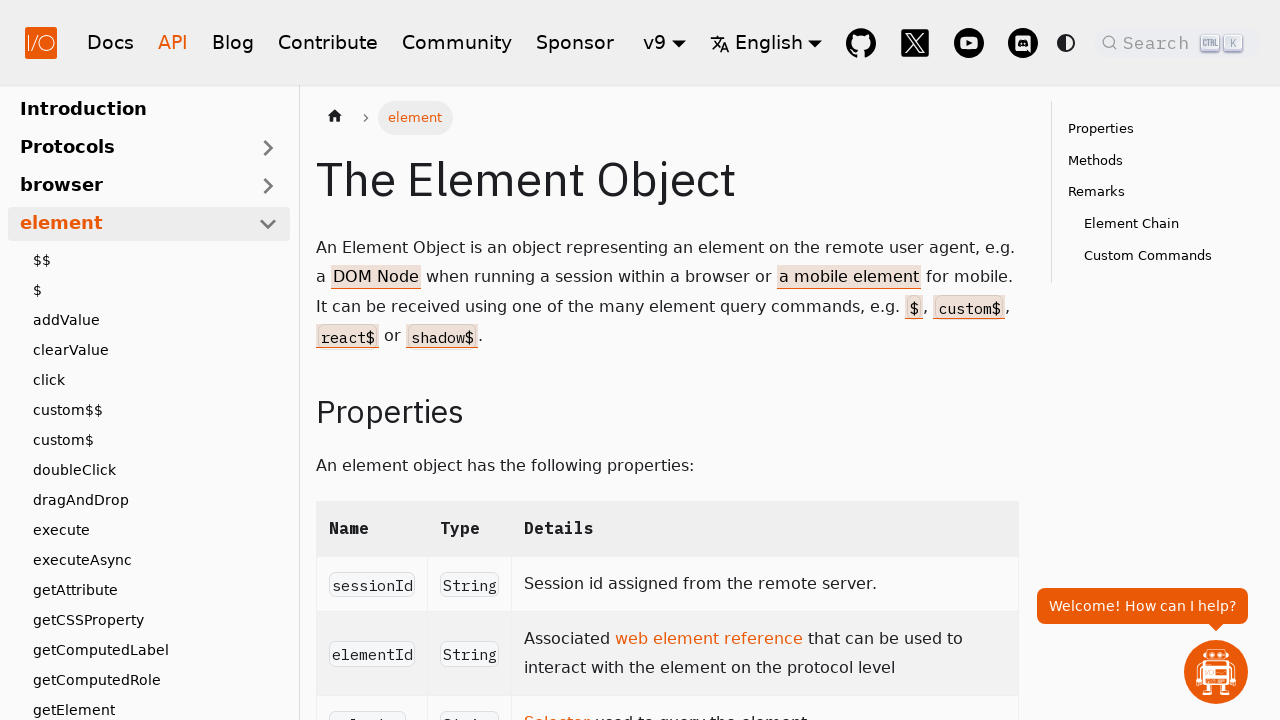

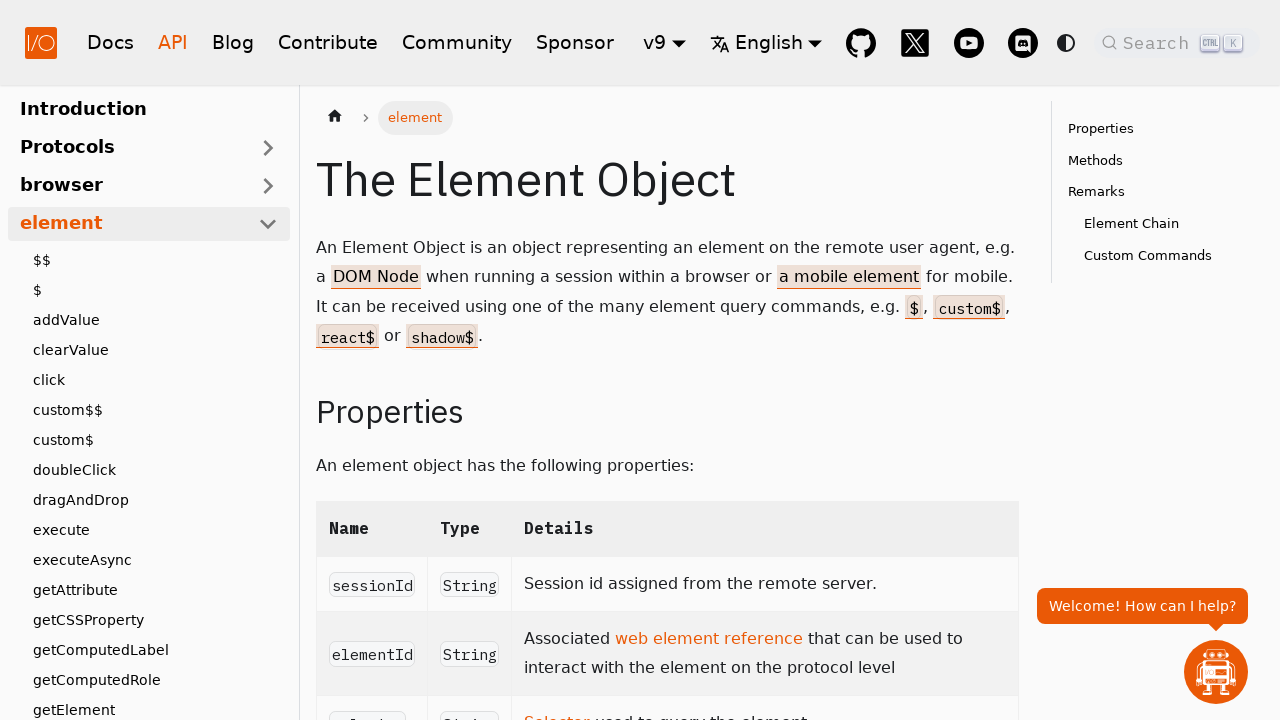